Tests the navigation menu functionality on SpiceJet website by hovering over "Add-ons" menu and selecting "Student Discount" submenu item

Starting URL: https://www.spicejet.com/

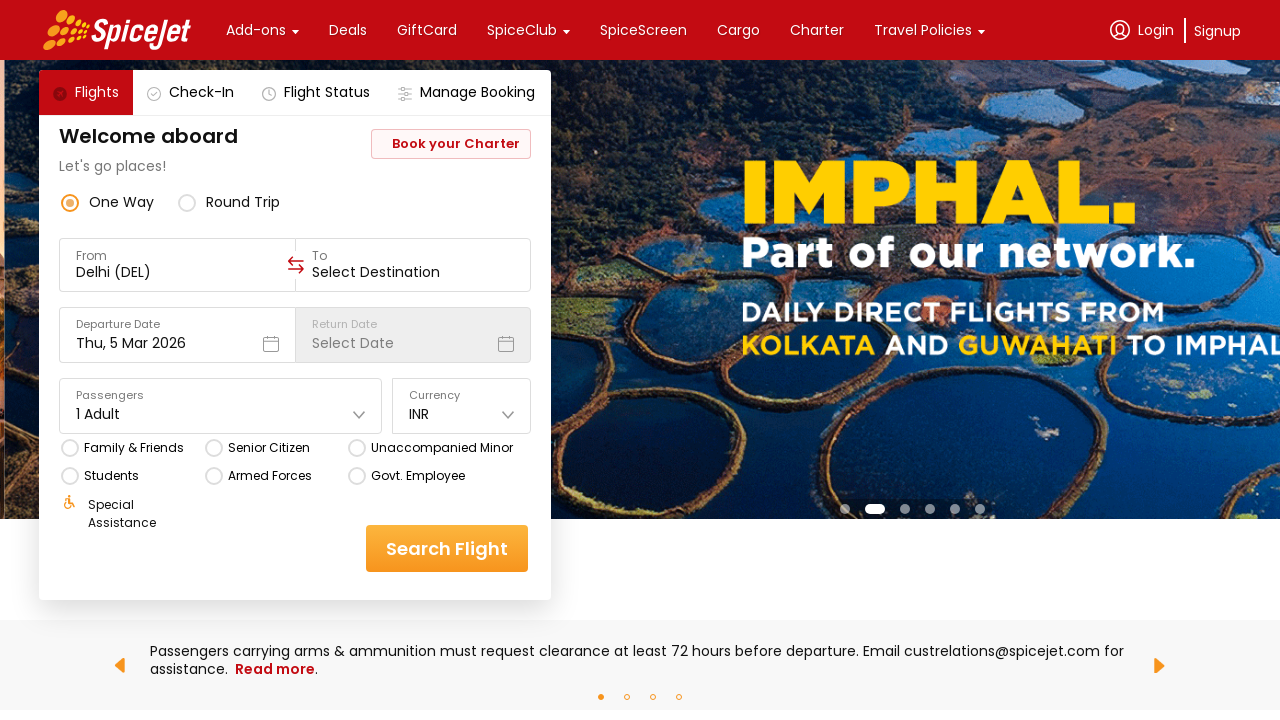

Waited for page to load (3 seconds timeout)
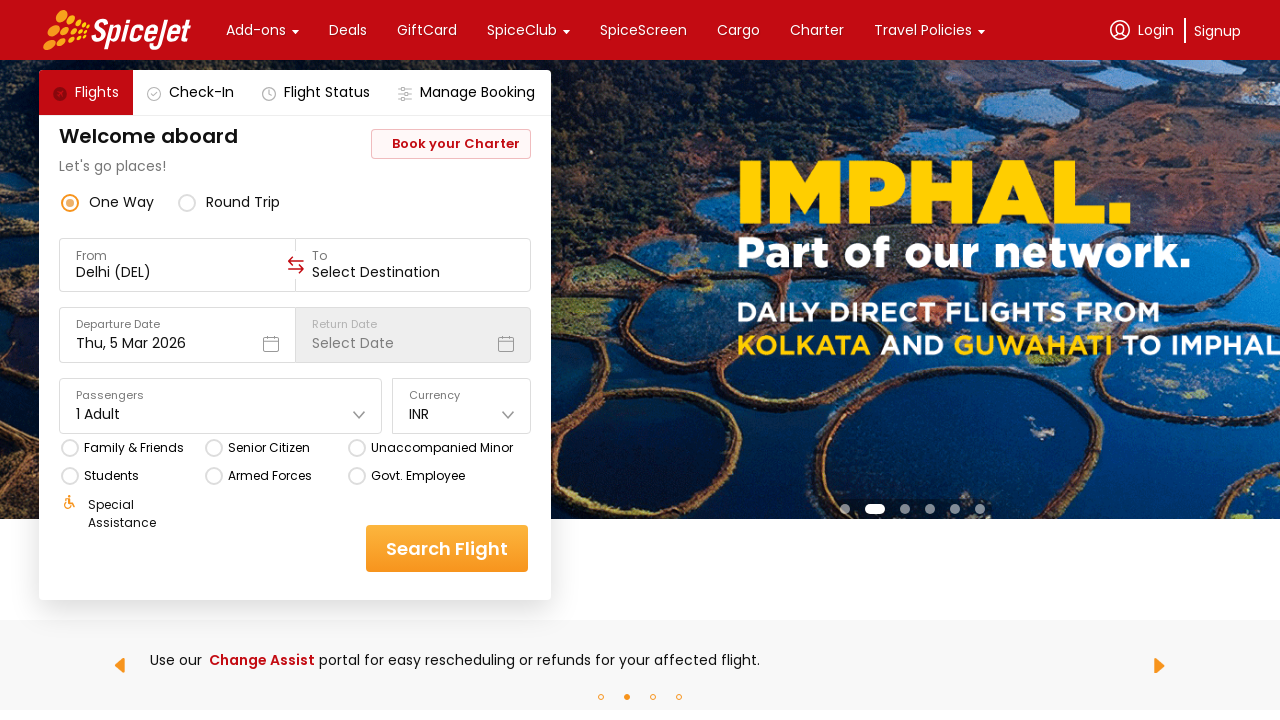

Hovered over the 'Add-ons' menu item at (256, 30) on xpath=//div[(text()='Add-ons')]
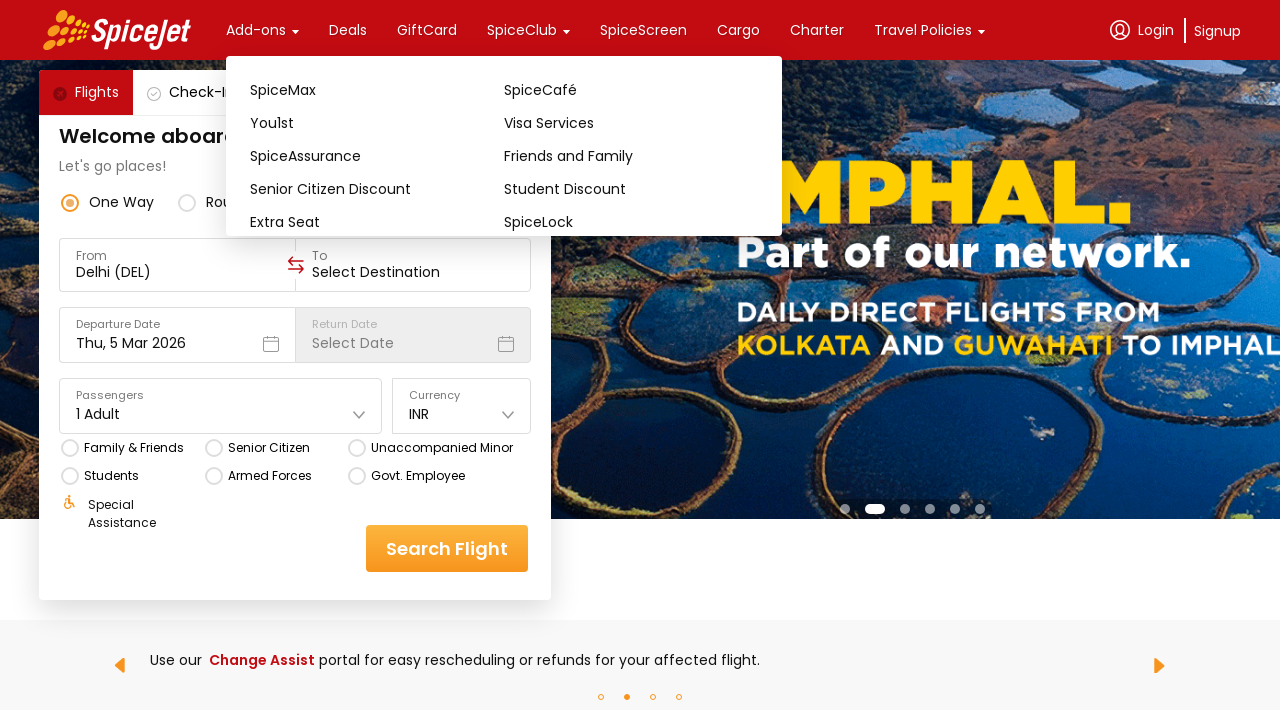

Clicked on the 'Add-ons' menu item at (256, 30) on xpath=//div[(text()='Add-ons')]
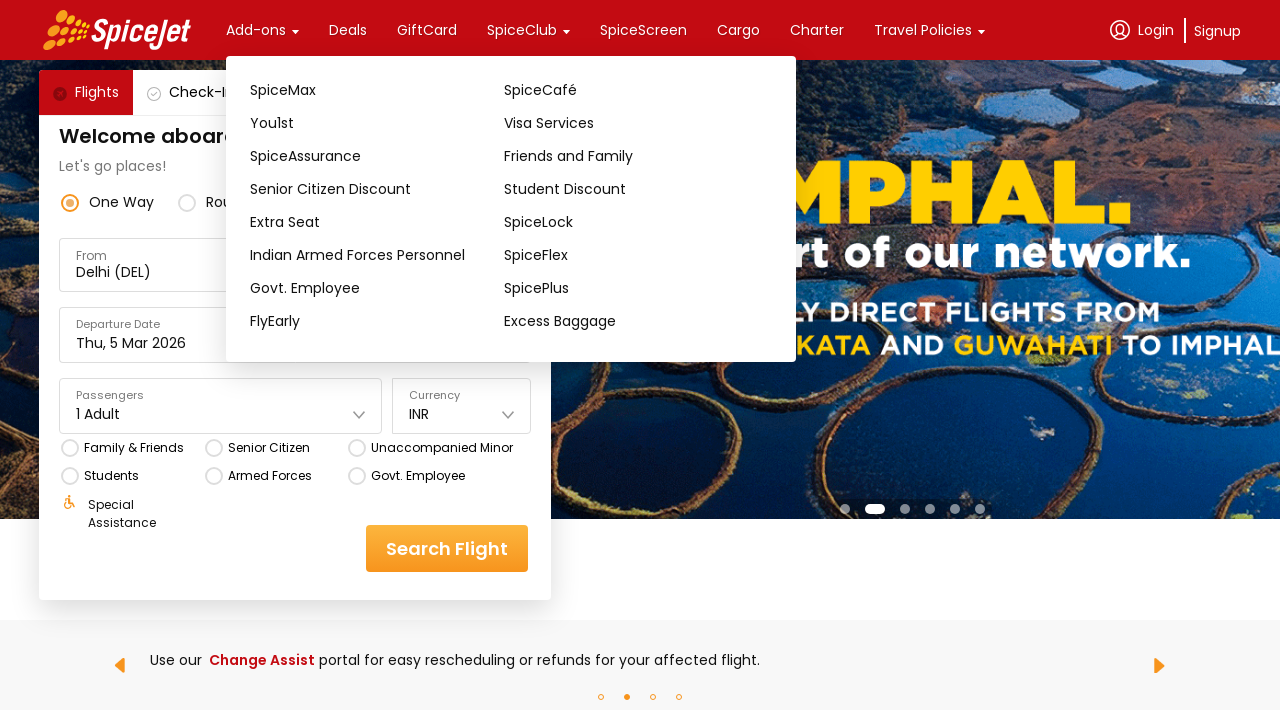

Waited for submenu to appear (3 seconds timeout)
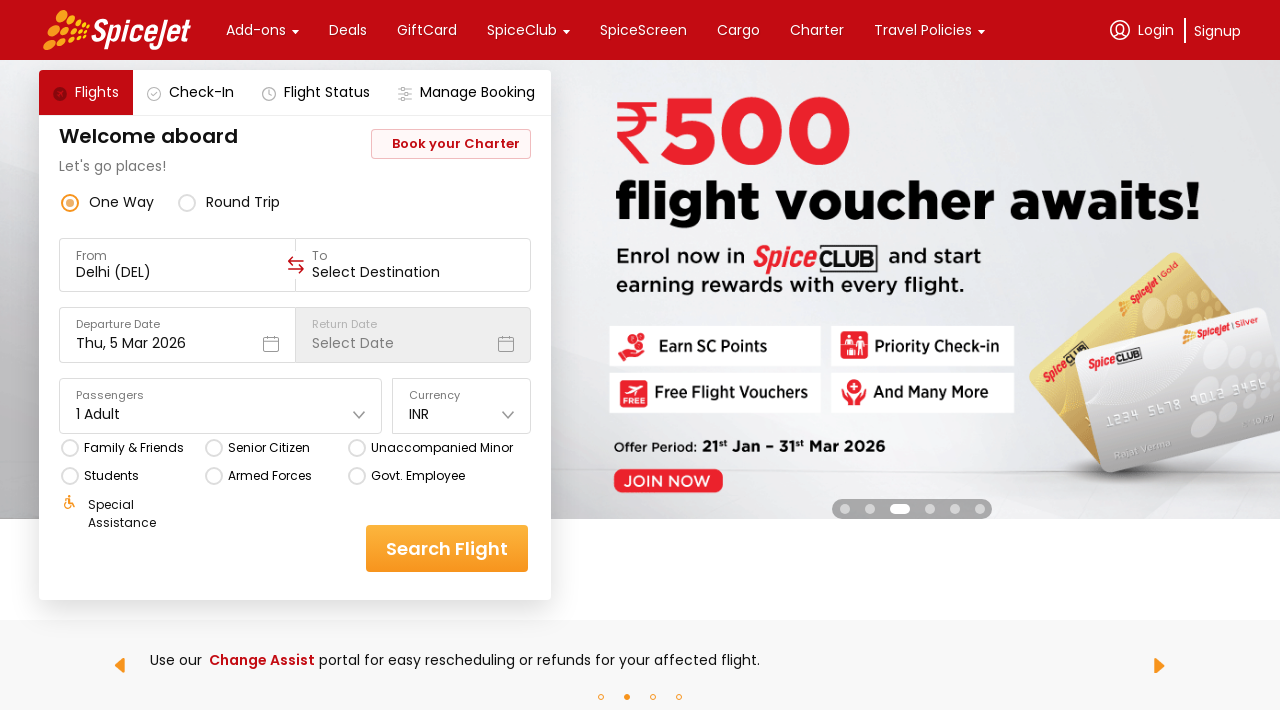

Clicked on 'Student Discount' submenu item at (631, 66) on xpath=//div[(text()='Student Discount')]
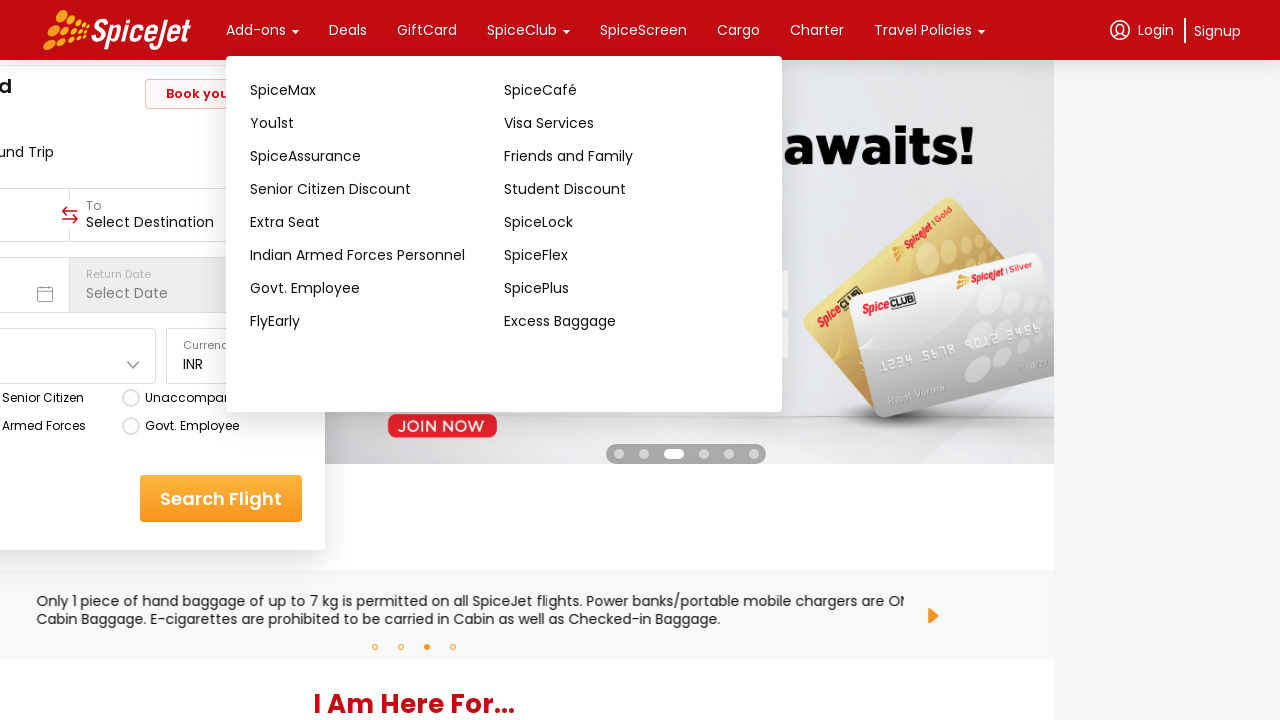

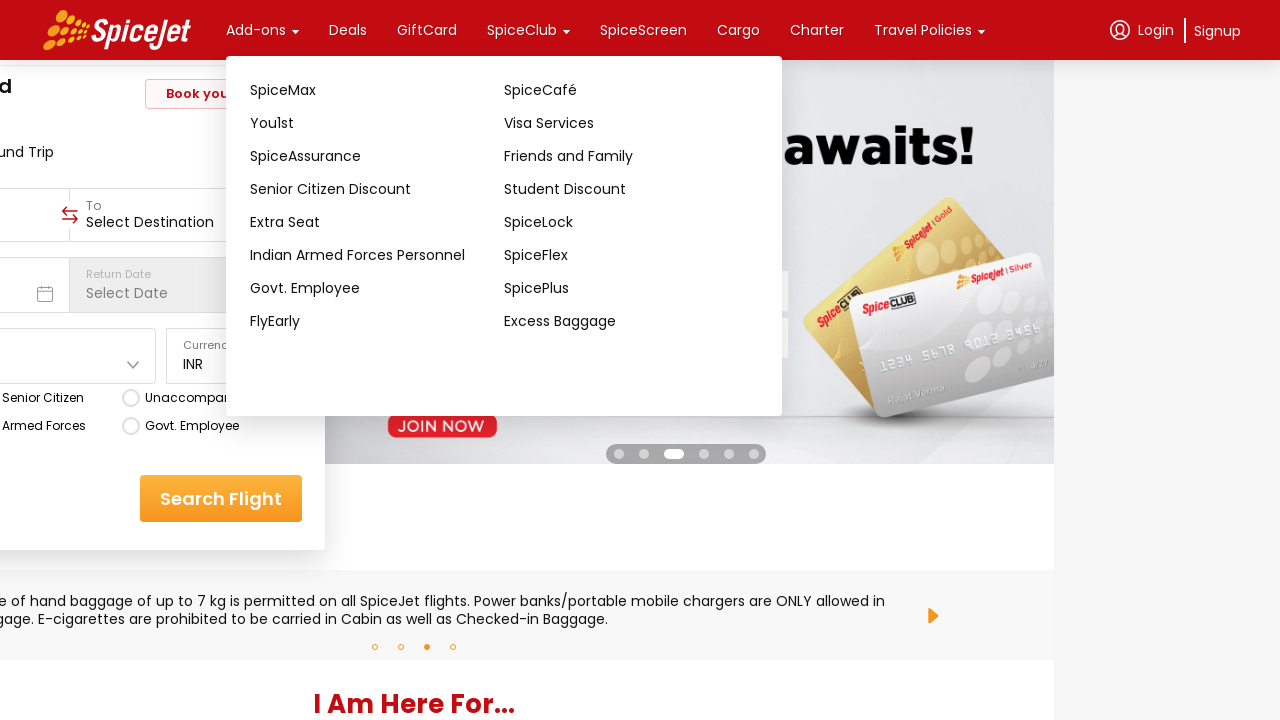